Verifies the initial state of a feedback form page, checking that all fields are empty, no checkboxes/radios are selected by default, and the send button has correct styling.

Starting URL: https://acctabootcamp.github.io/site/tasks/provide_feedback

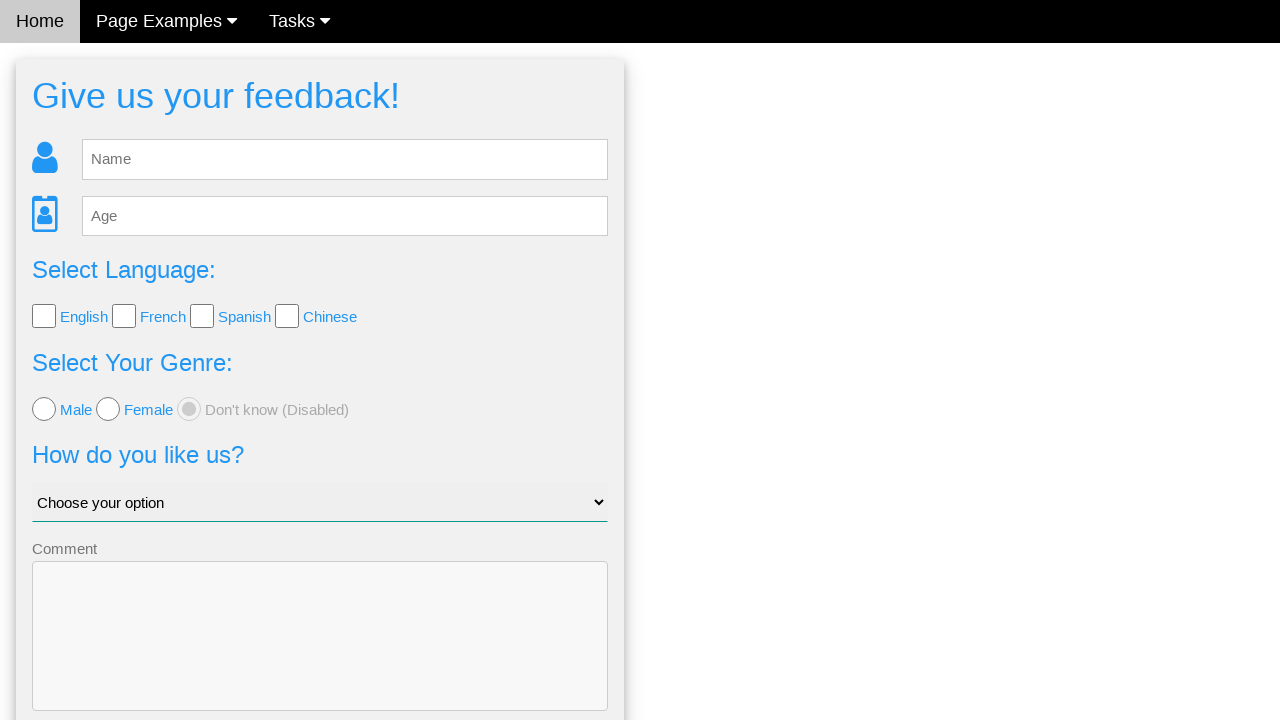

Navigated to feedback form page
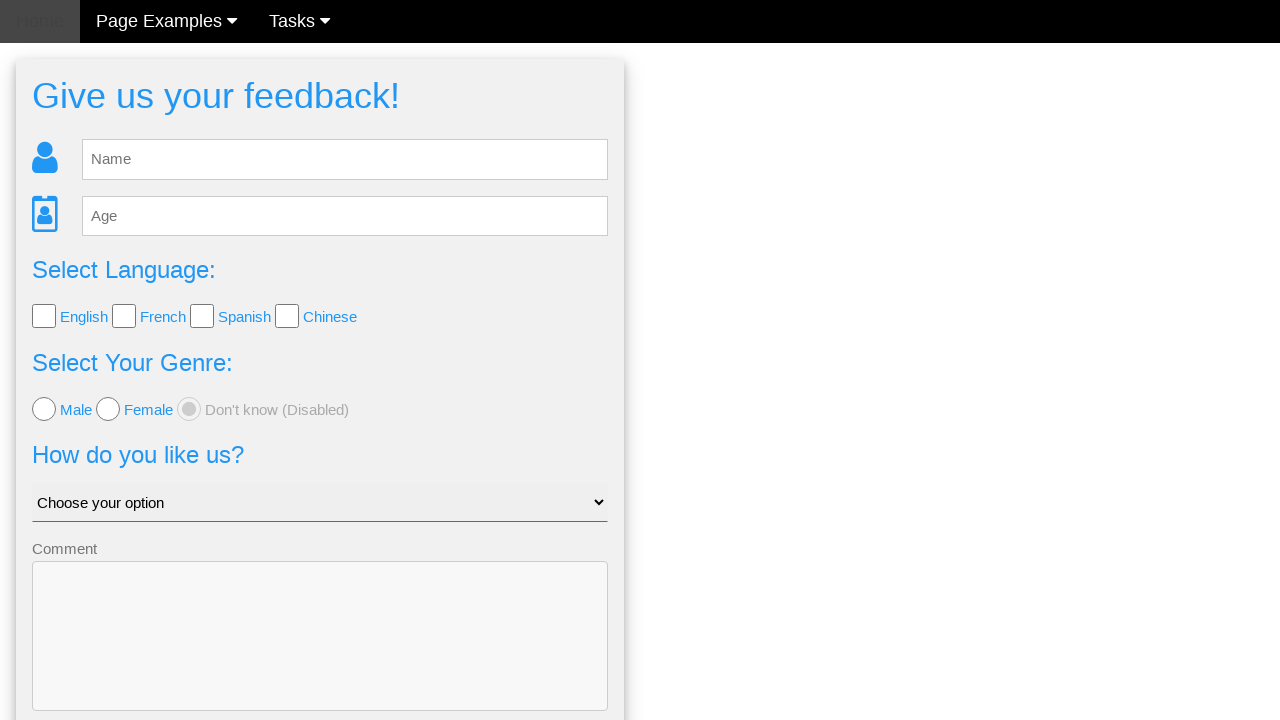

Verified name field is empty
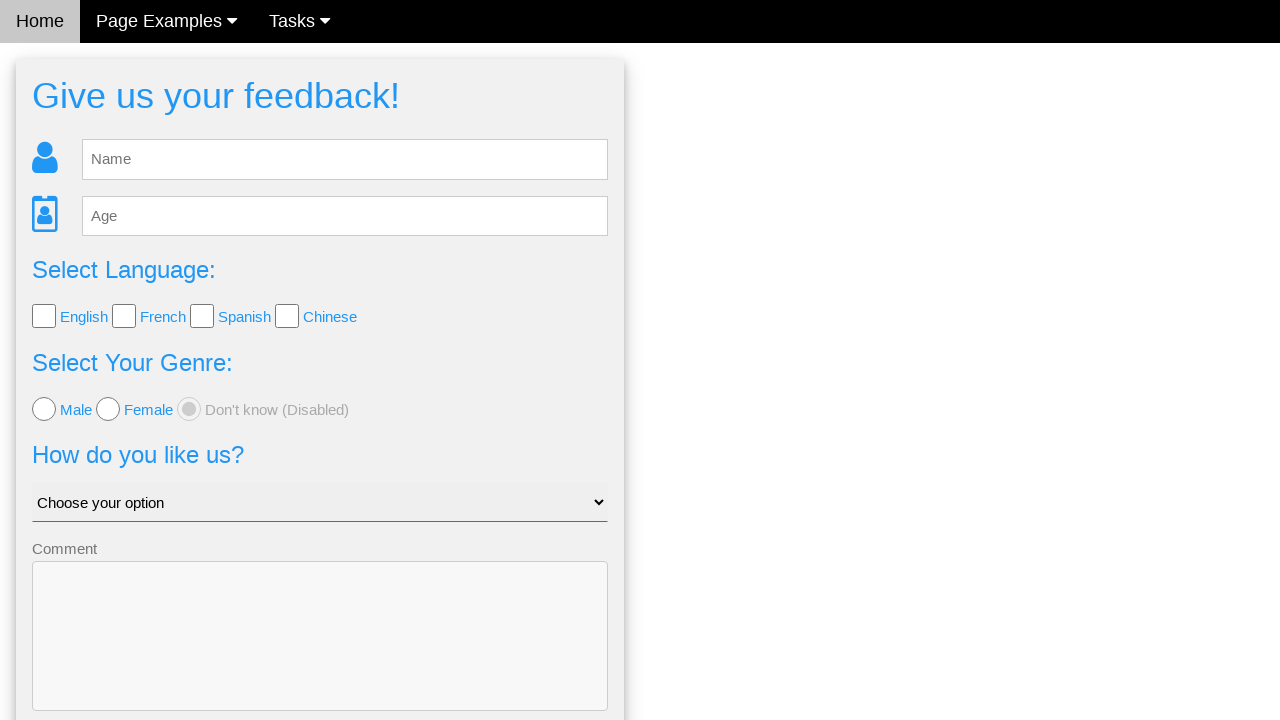

Verified age field is empty
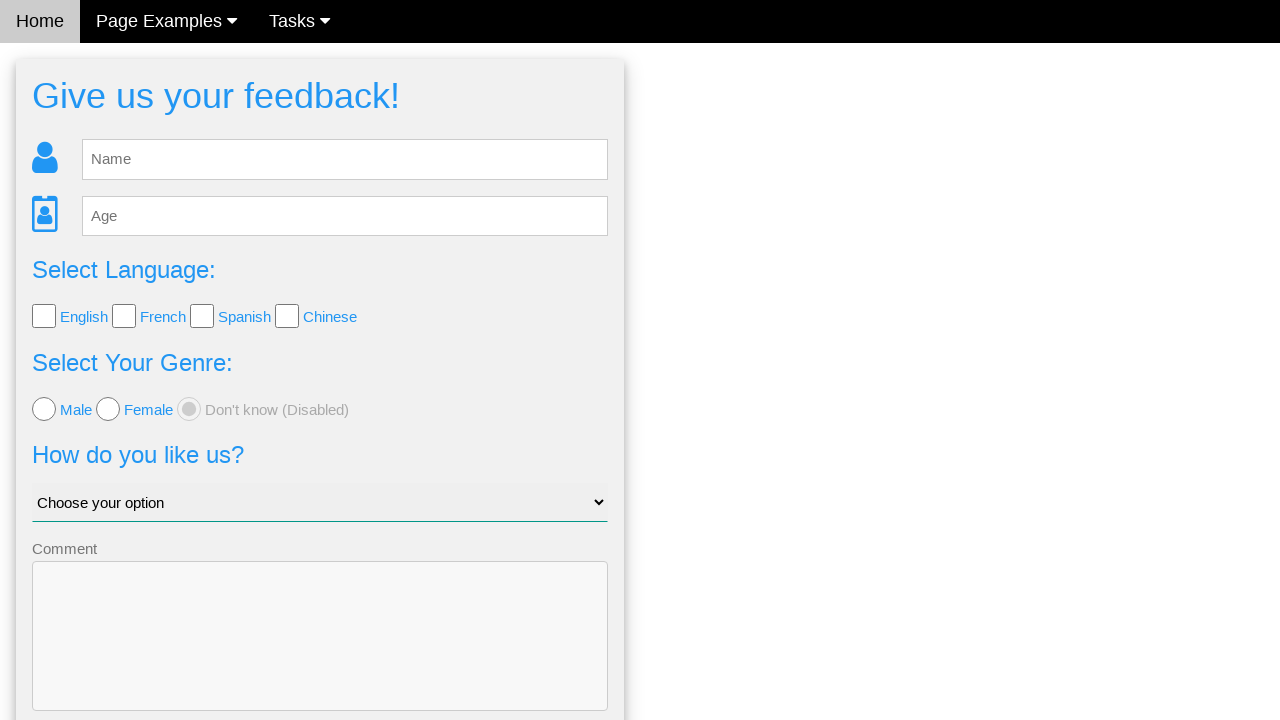

Verified male radio button is not checked
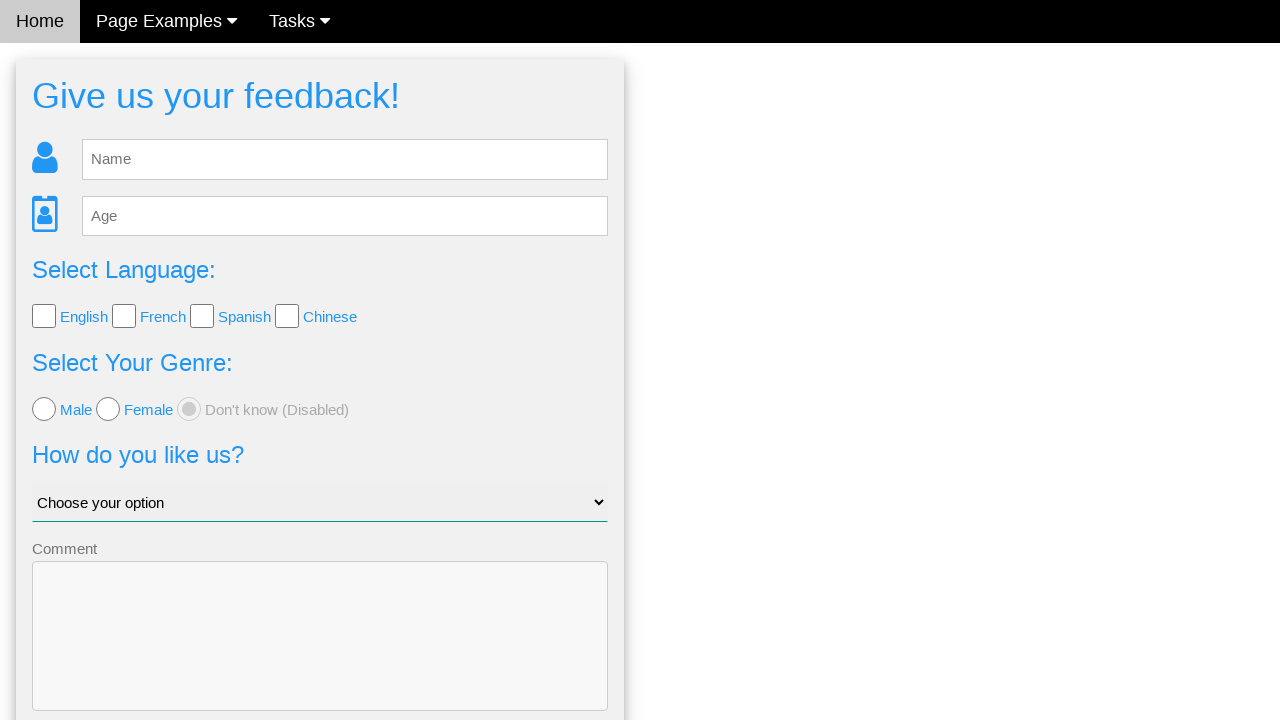

Verified female radio button is not checked
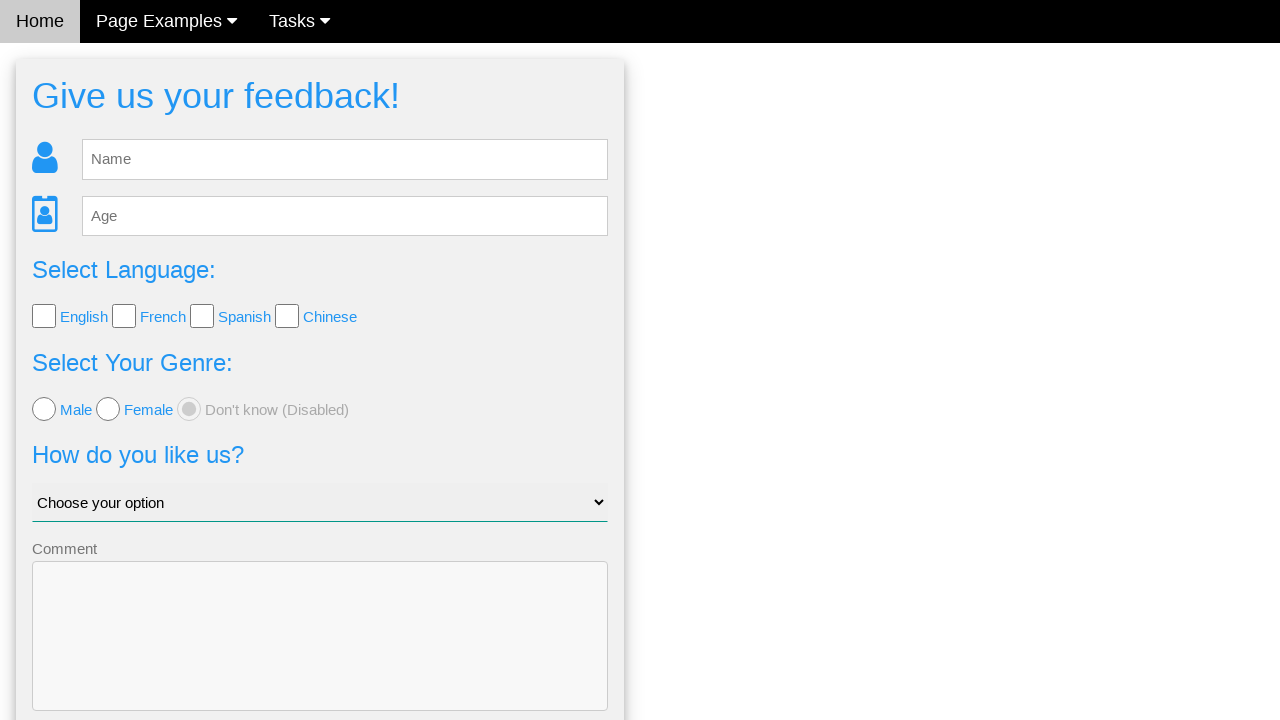

Clicked language checkbox 1 at (320, 290) on #lang_check >> nth=0
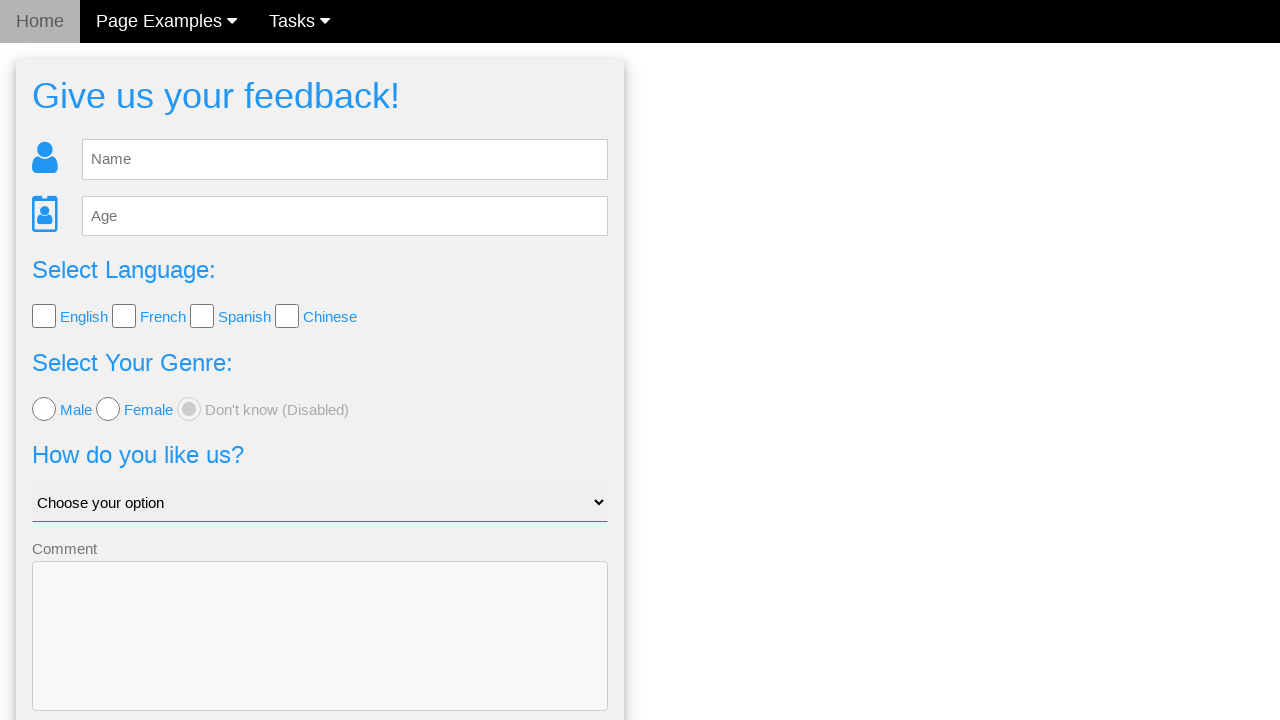

Verified dropdown has correct default selection
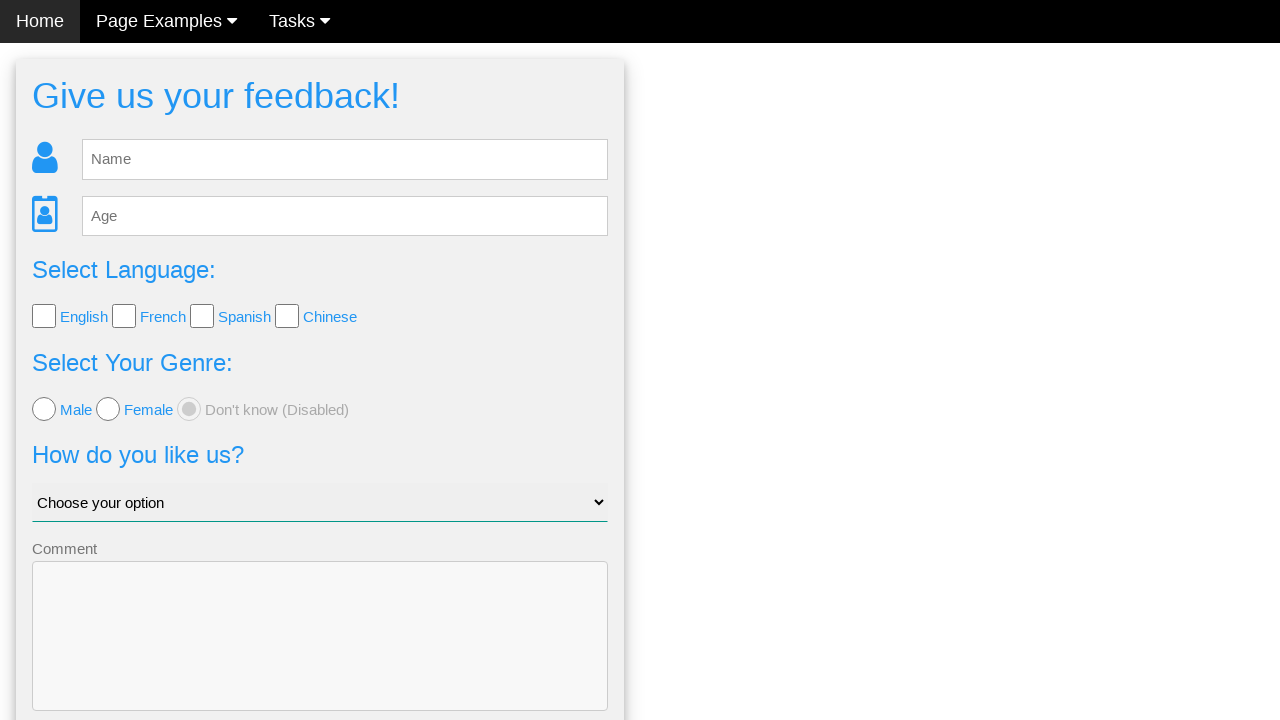

Verified send button is visible with correct styling
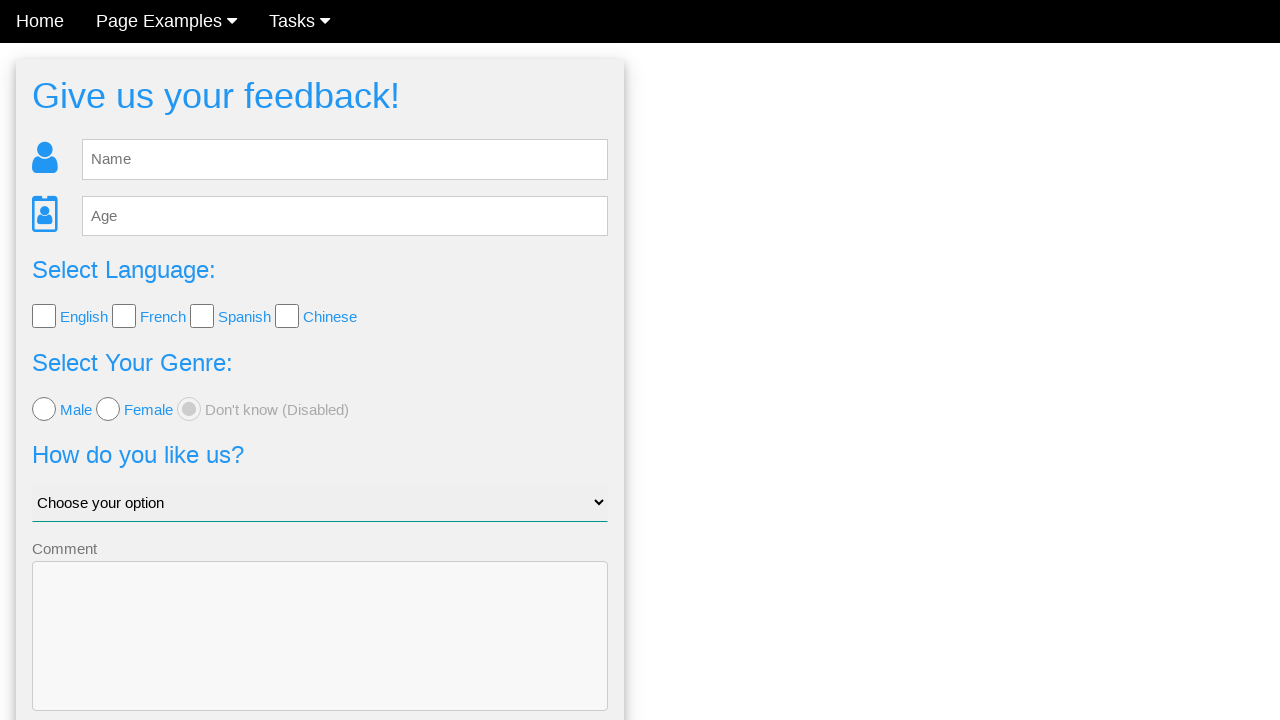

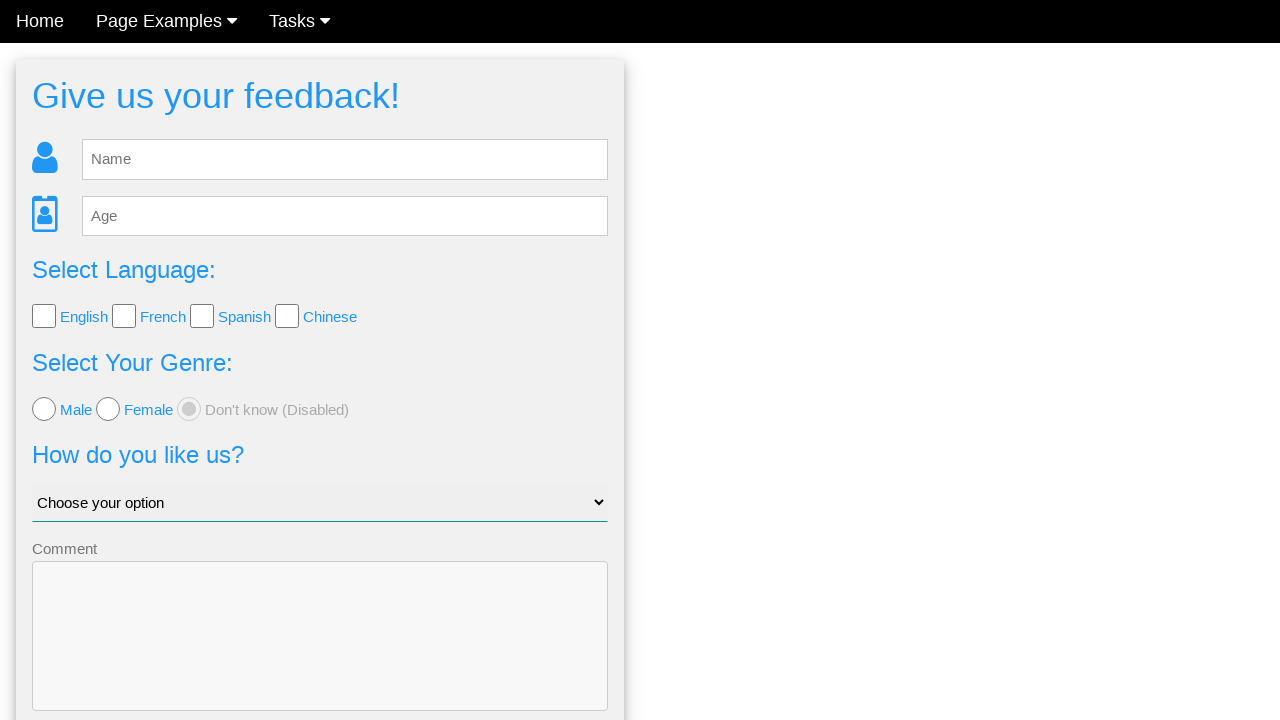